Tests that clicking the info link in the payment section navigates to the payment help page

Starting URL: https://www.mts.by/

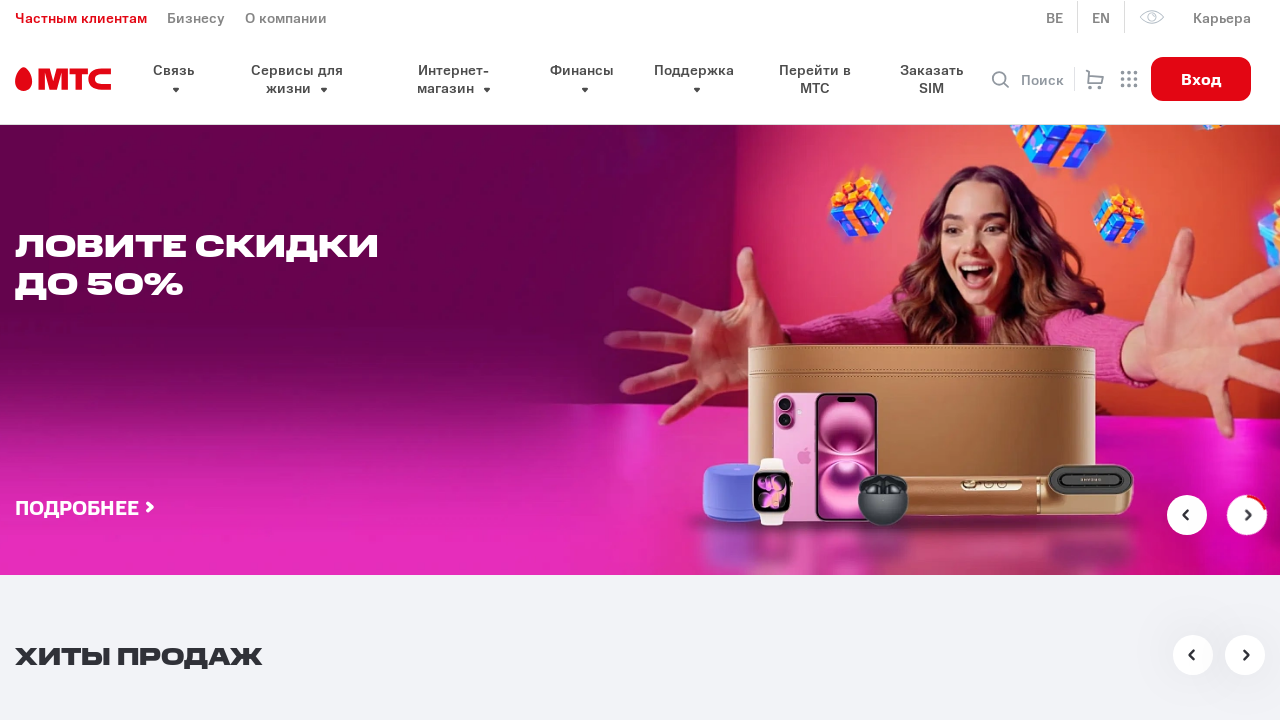

Clicked the info link in the payment section at (190, 361) on xpath=//div[@class='pay__wrapper']/a
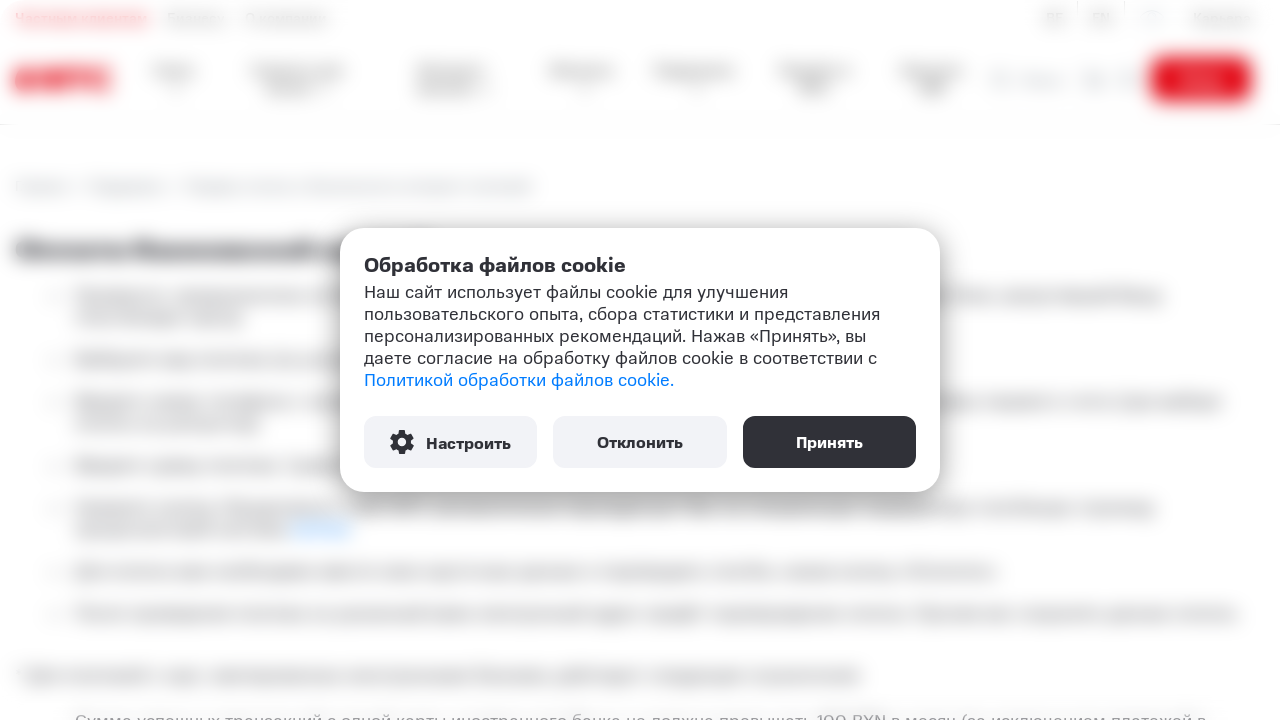

Waited for navigation to payment help page
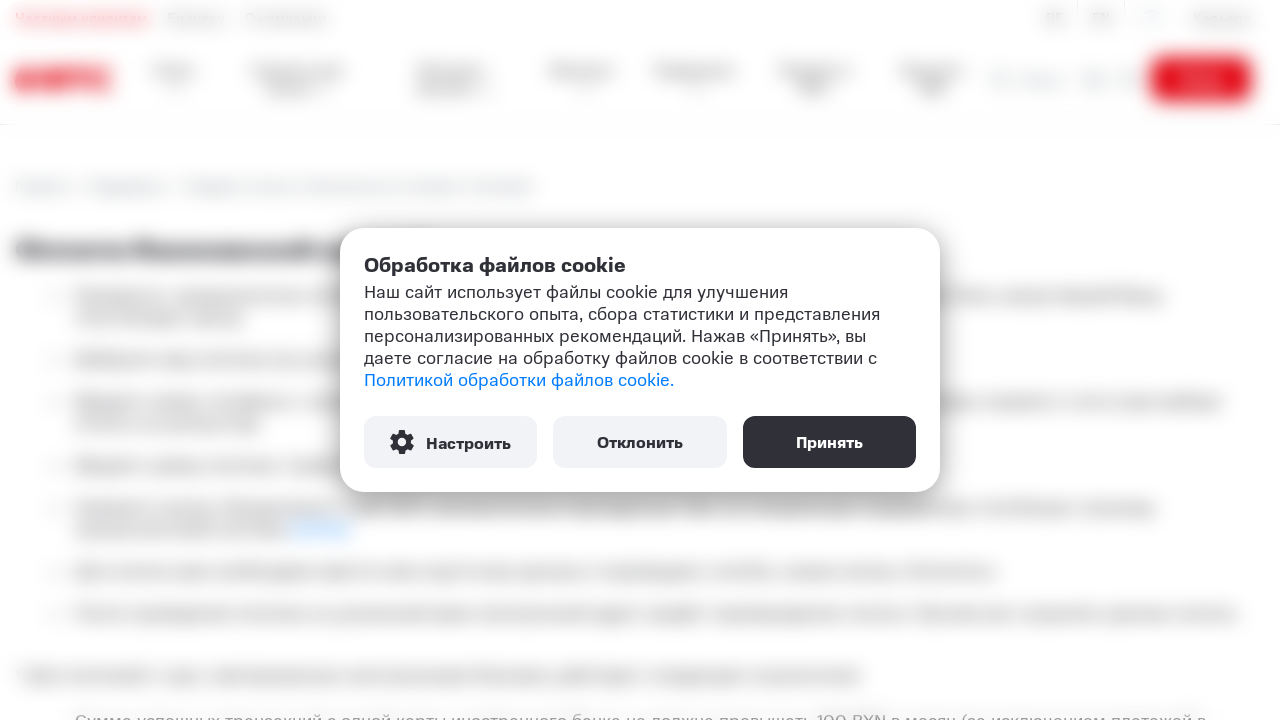

Retrieved current URL
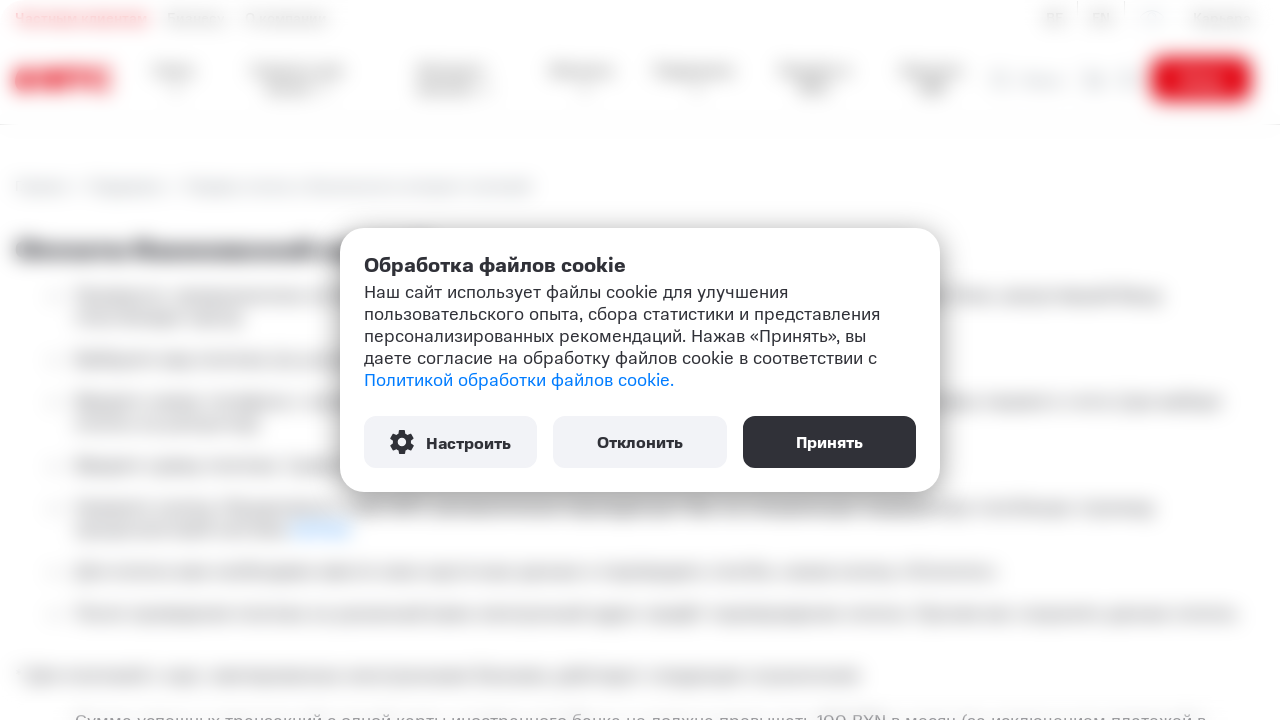

Verified that current URL matches expected payment help page URL
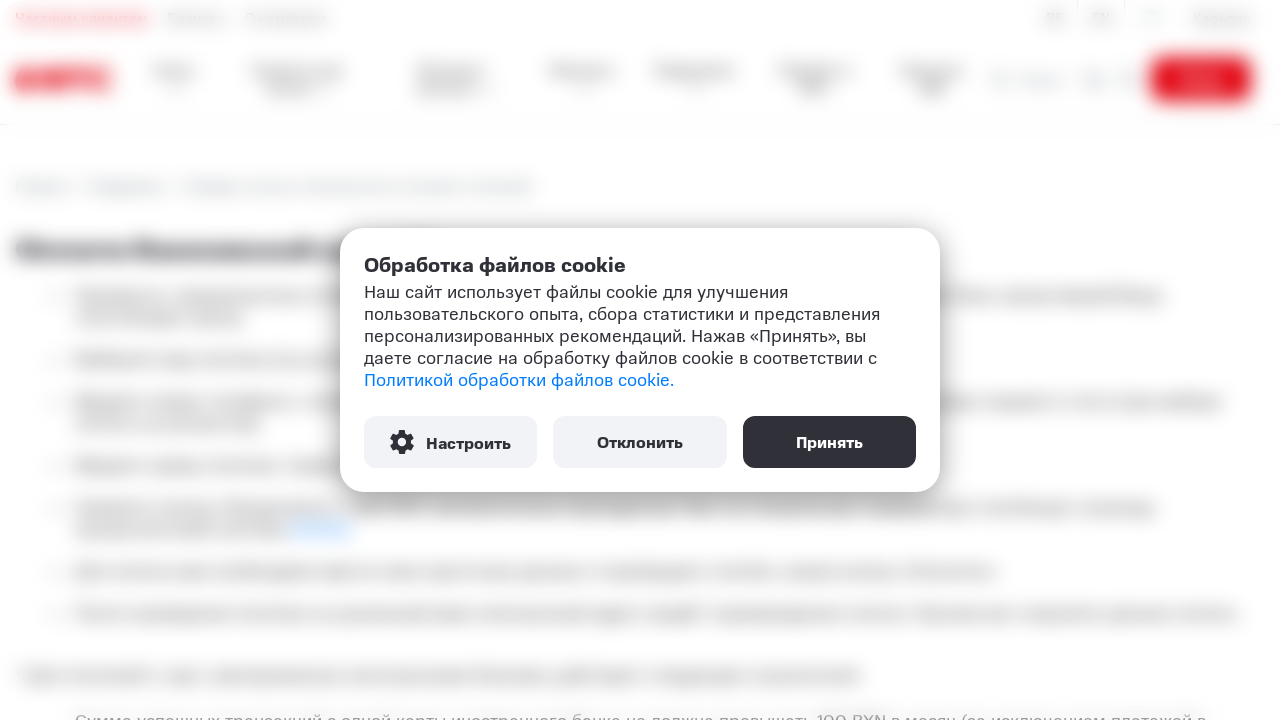

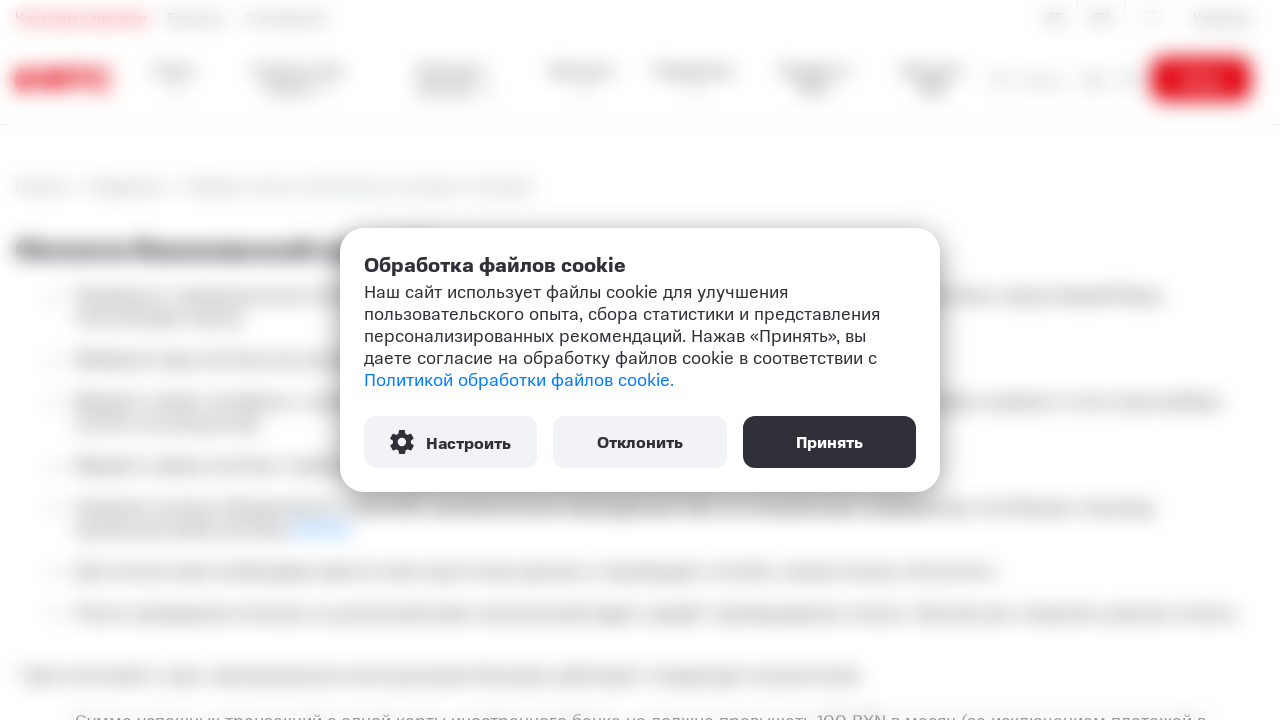